Tests positive zip code validation by entering a valid 5-digit zip code and verifying progression to the next registration step

Starting URL: https://www.sharelane.com/cgi-bin/register.py

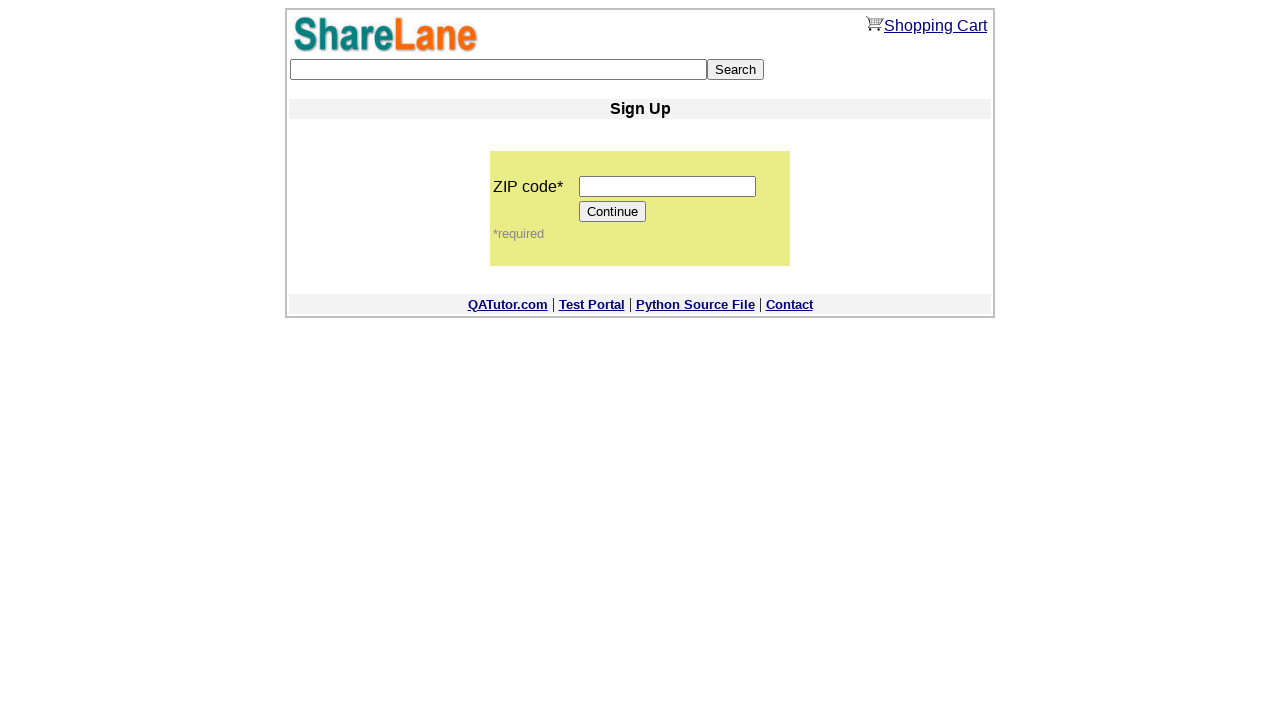

Entered valid 5-digit zip code '12345' in zip code field on input[name='zip_code']
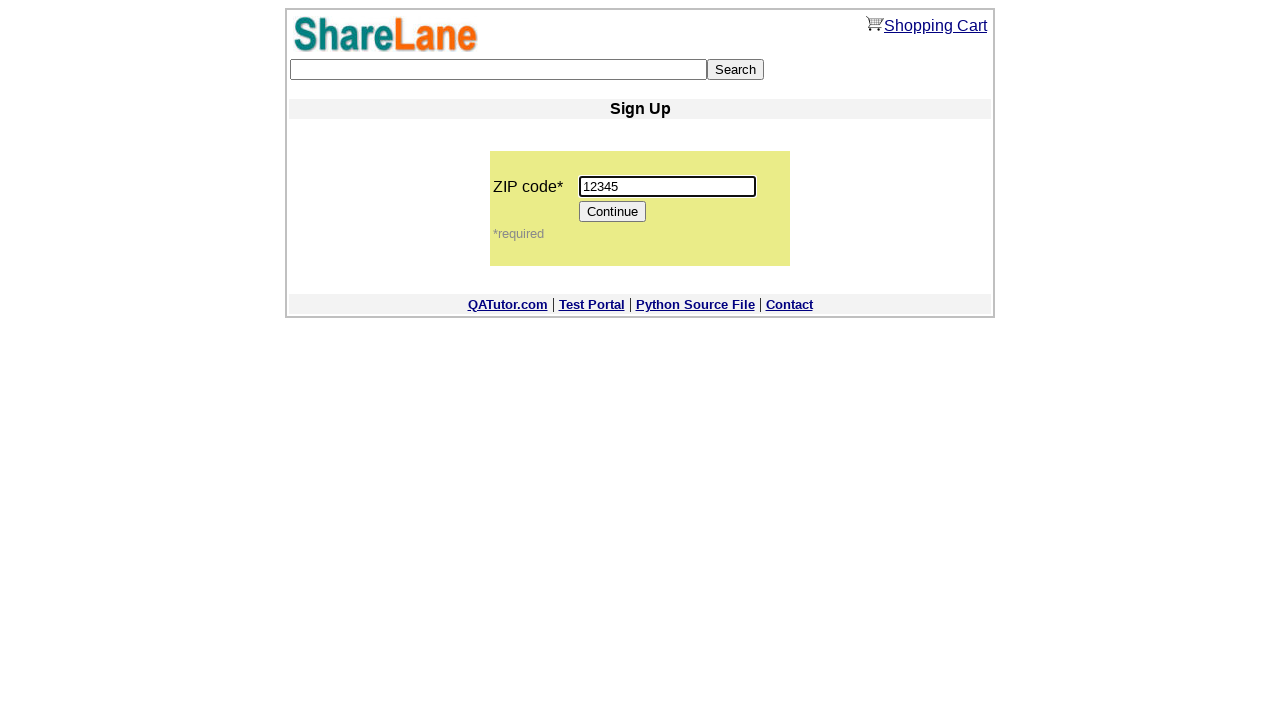

Clicked Continue button to proceed with registration at (613, 212) on input[value='Continue']
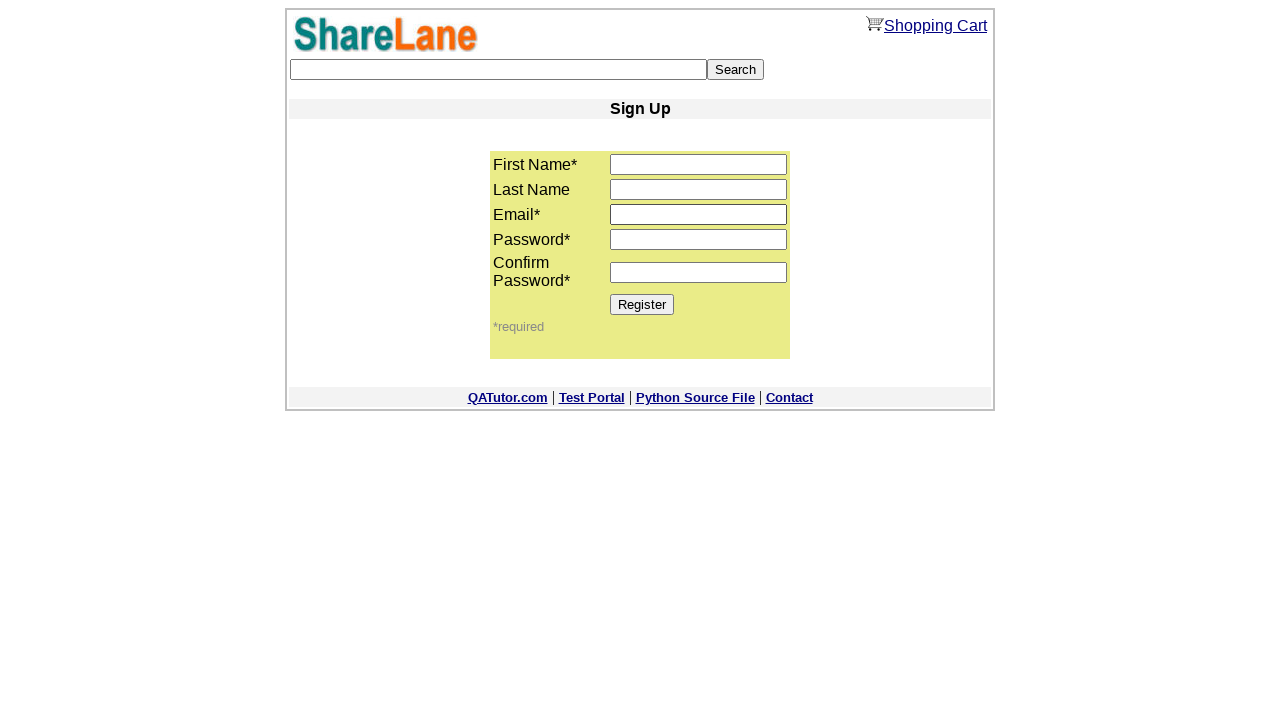

Next registration step loaded with first name field visible
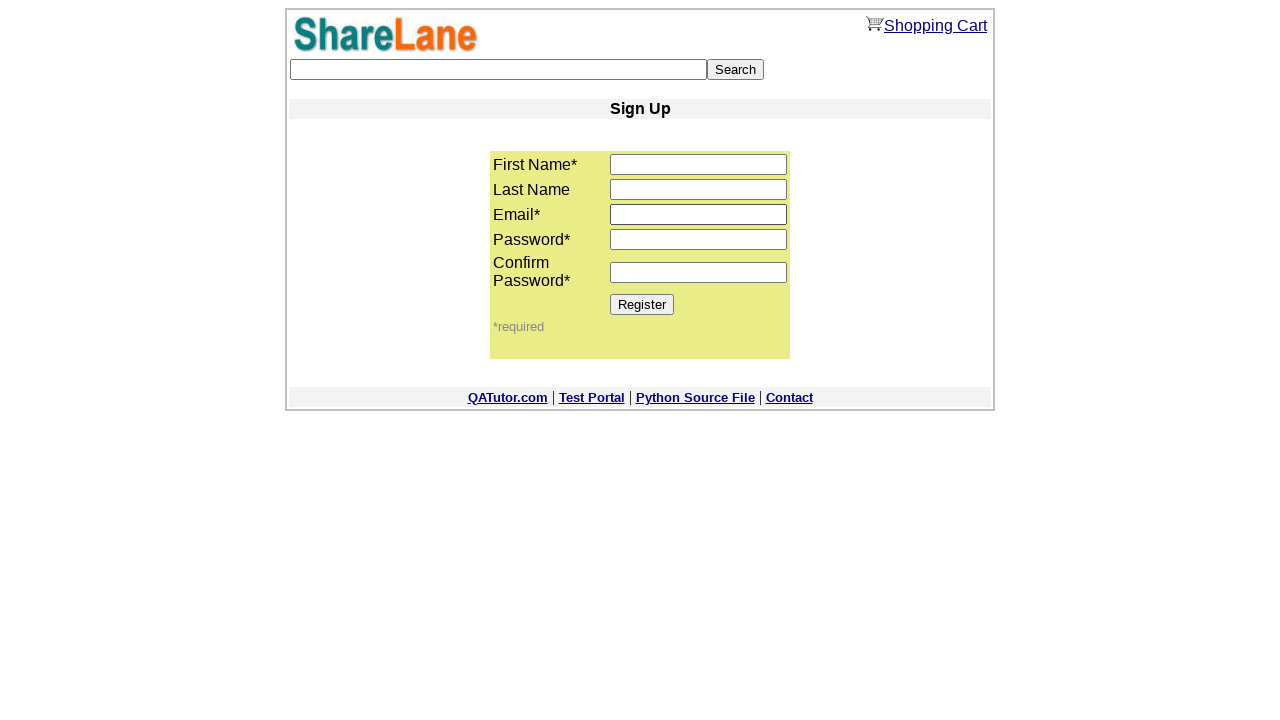

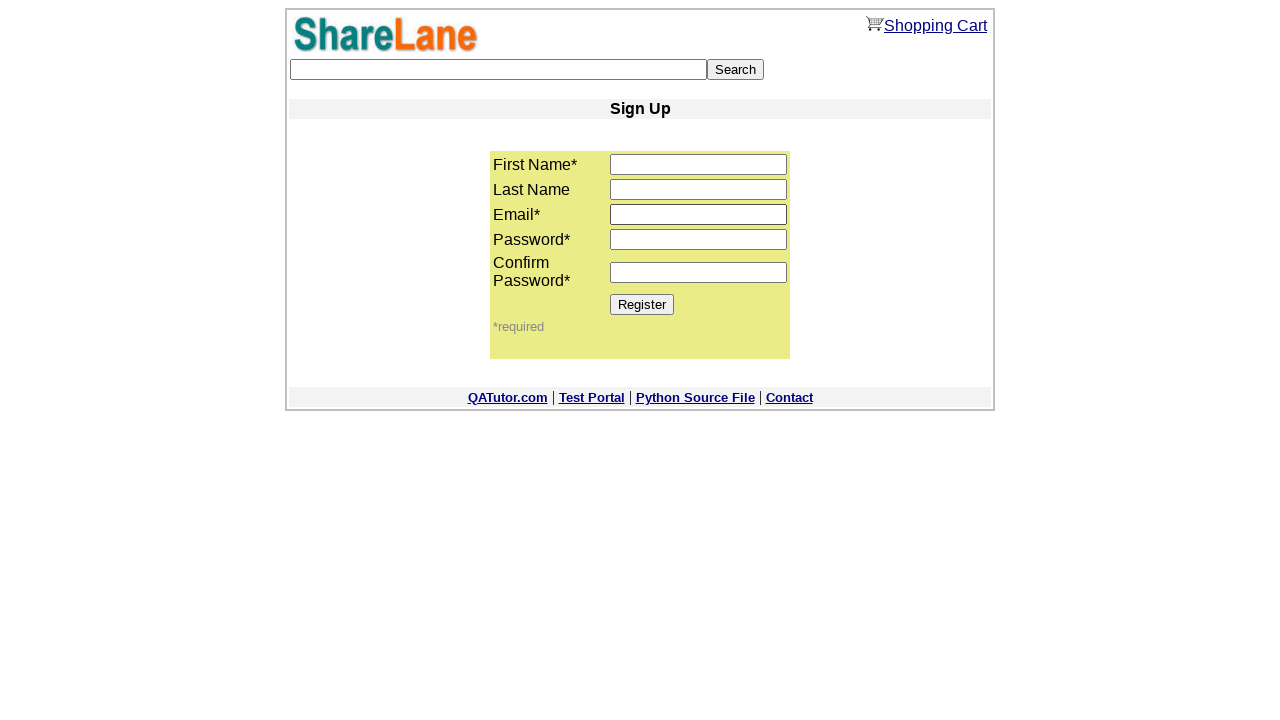